Navigates to a blog website and locates the first image element on the page to verify images are loading properly

Starting URL: https://ohenziblog.com

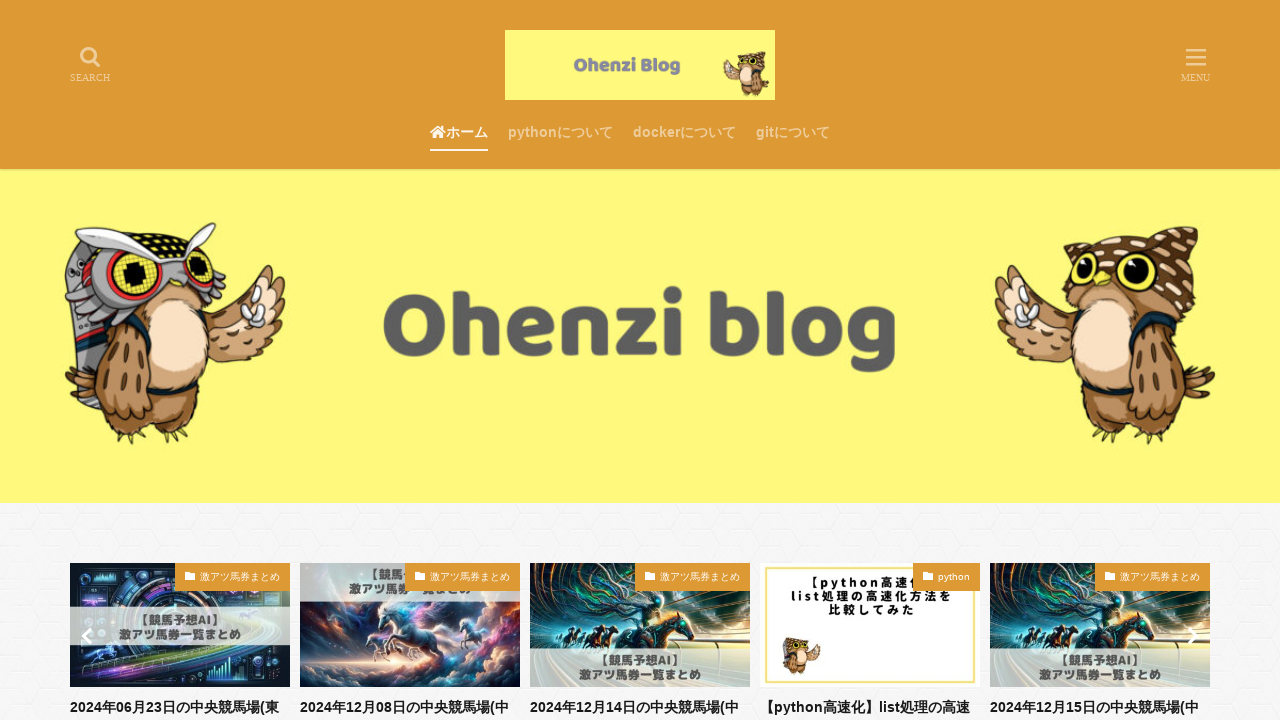

Navigated to https://ohenziblog.com
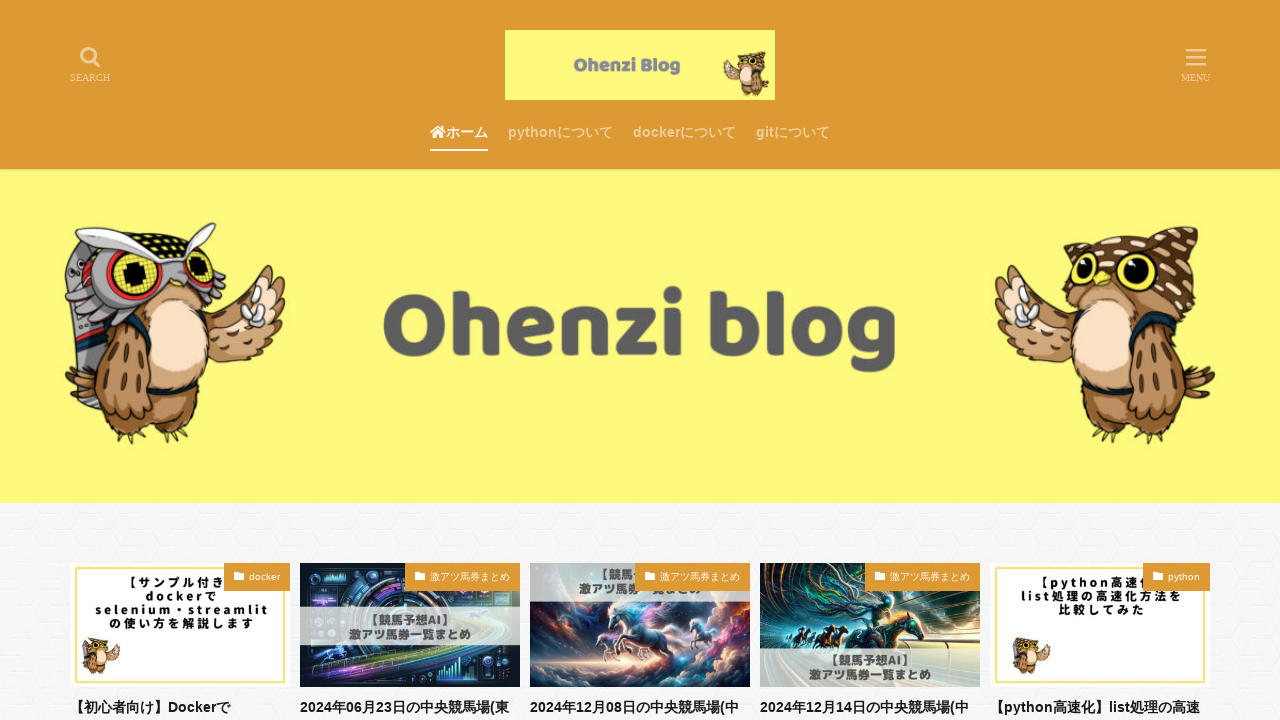

Located first image element on the page
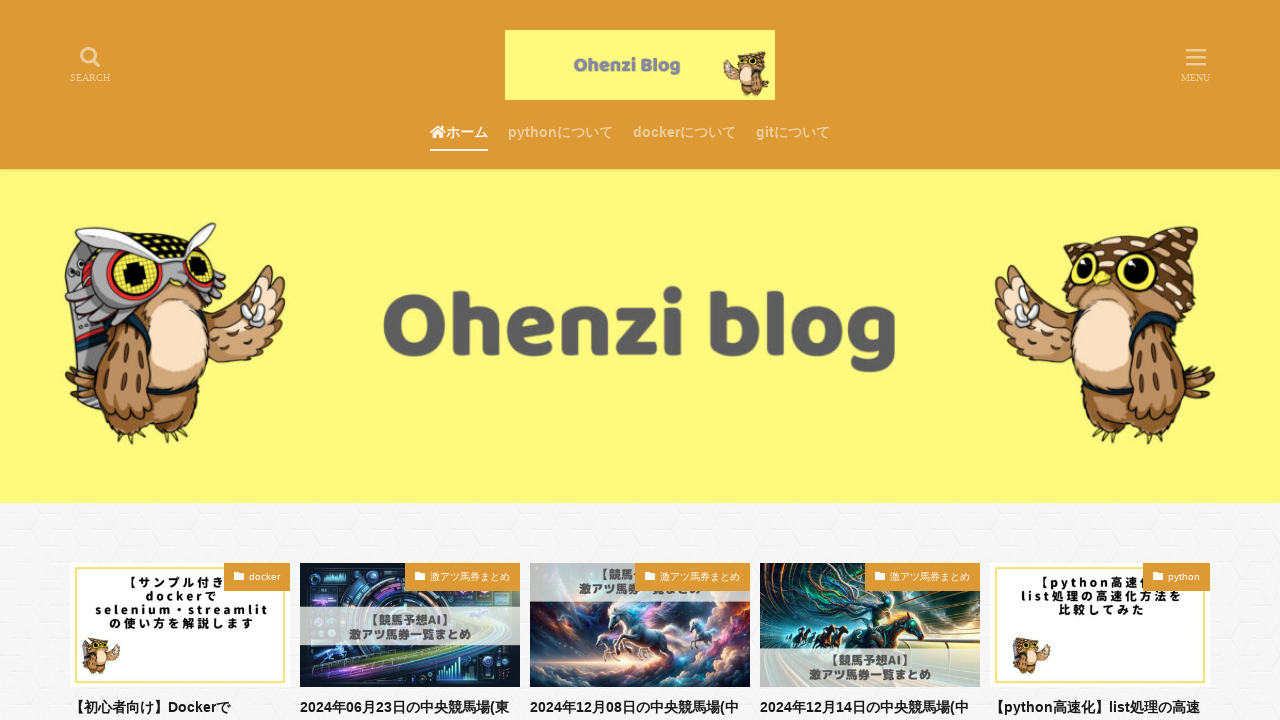

First image element became visible
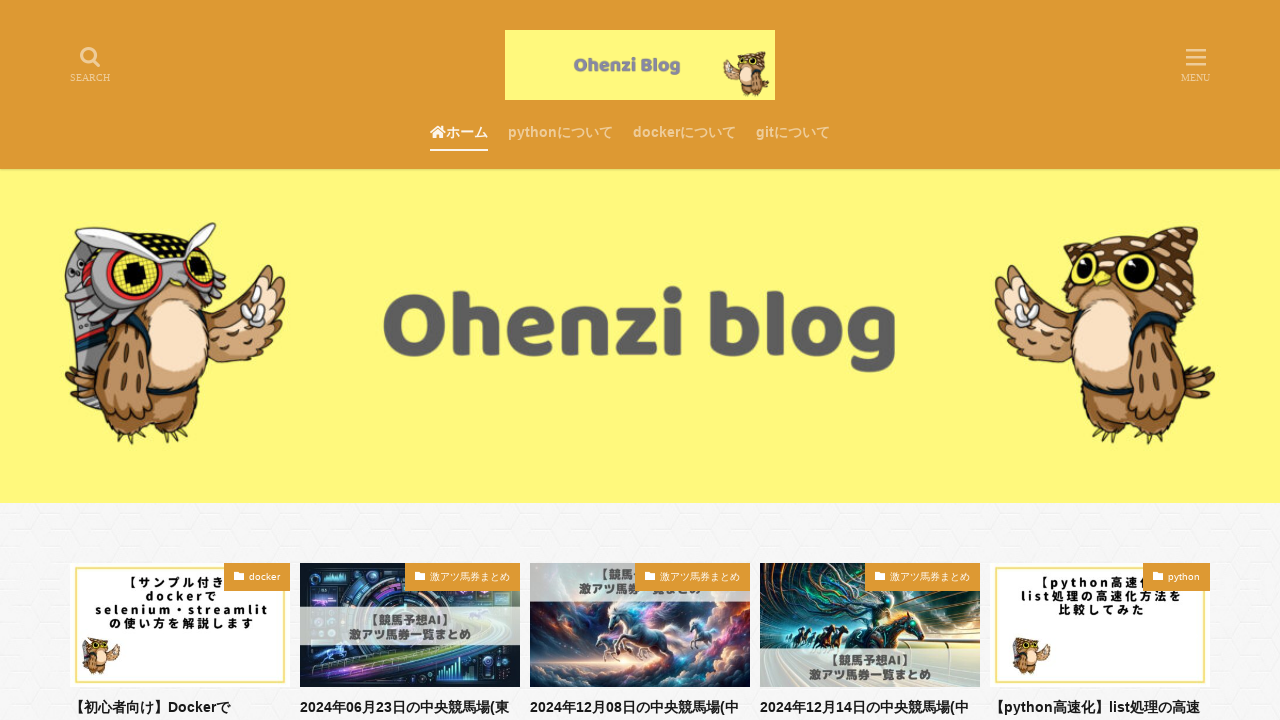

Retrieved src attribute from image element
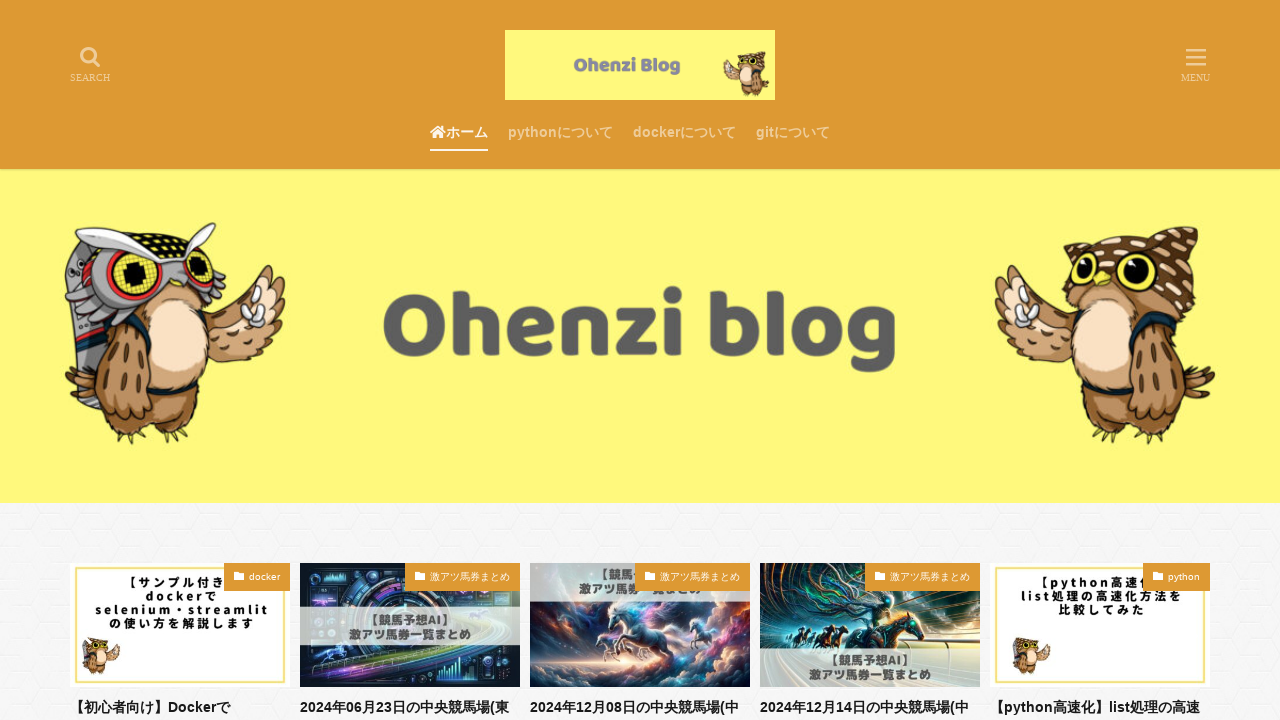

Verified that image has a src attribute
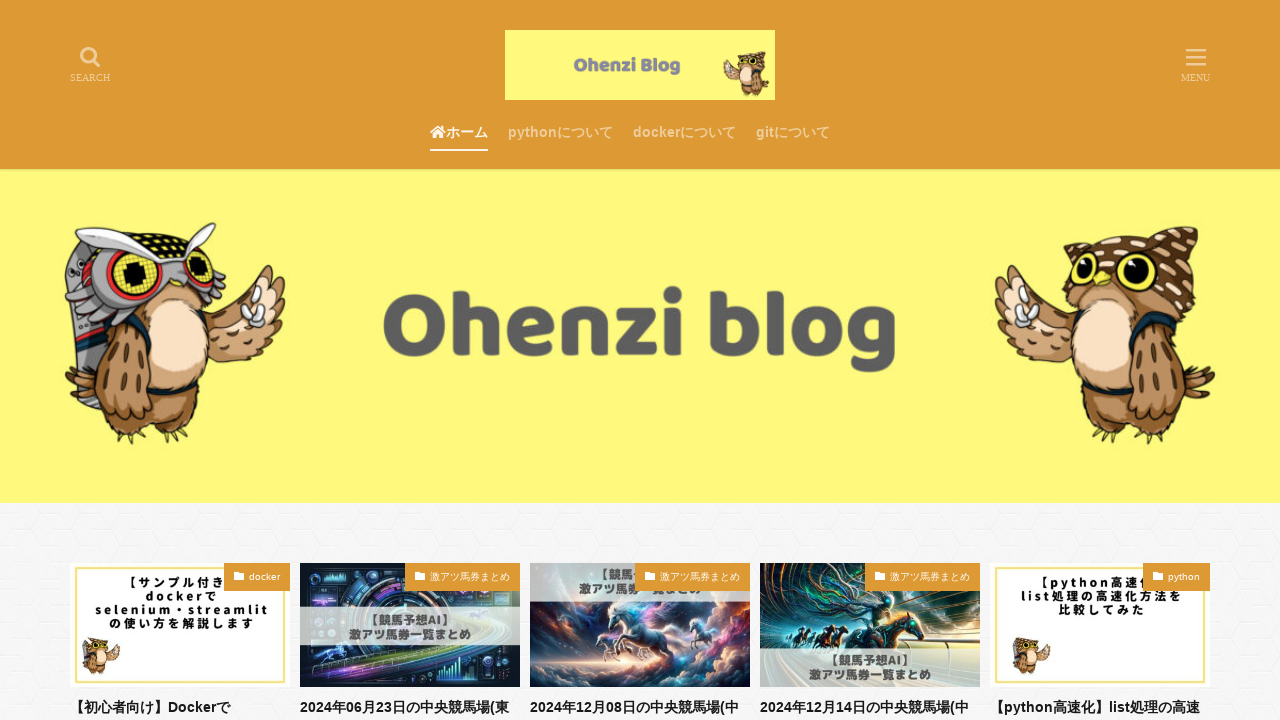

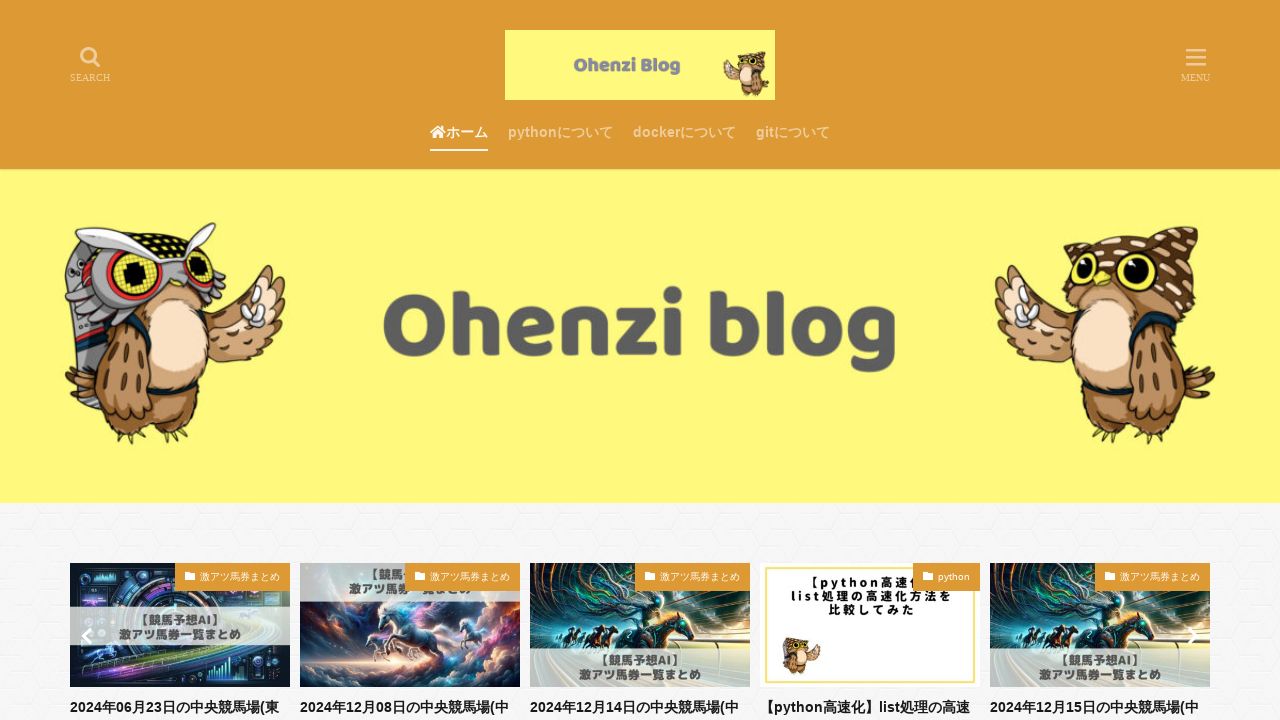